Tests keyboard input functionality by clicking on a name field and entering text on a keypress form page

Starting URL: https://formy-project.herokuapp.com/keypress

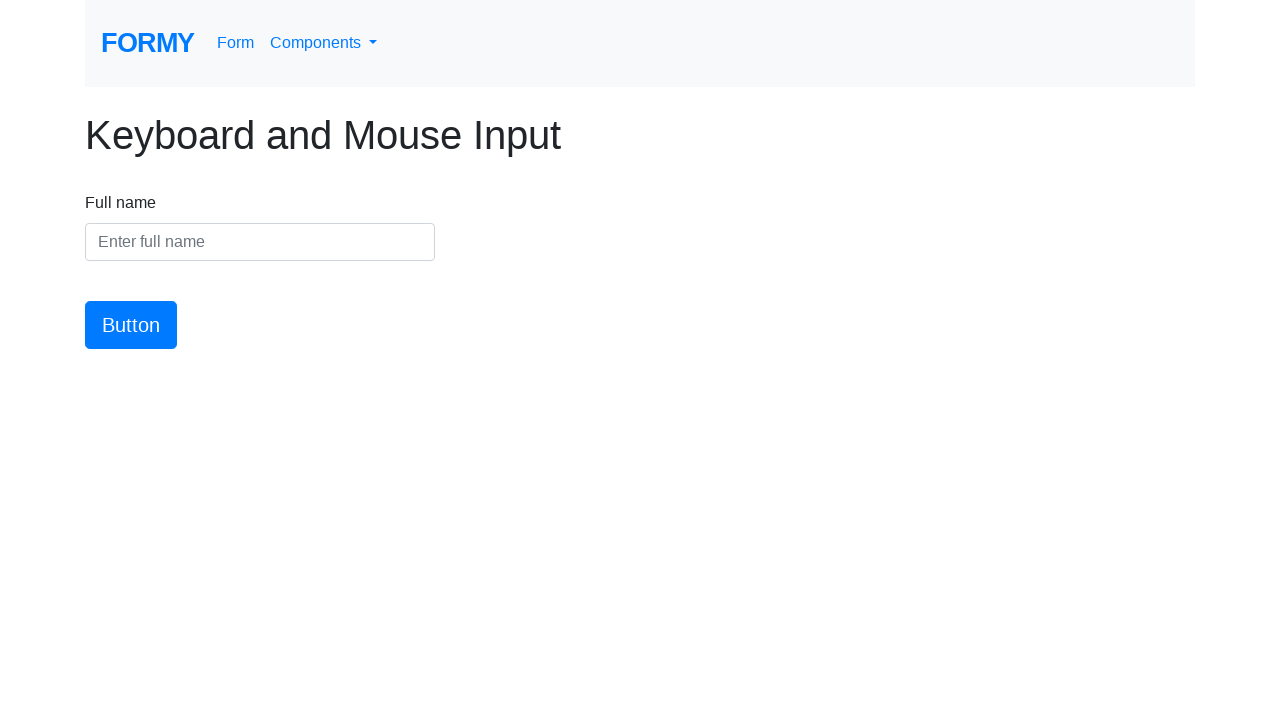

Clicked on the name input field at (260, 242) on #name
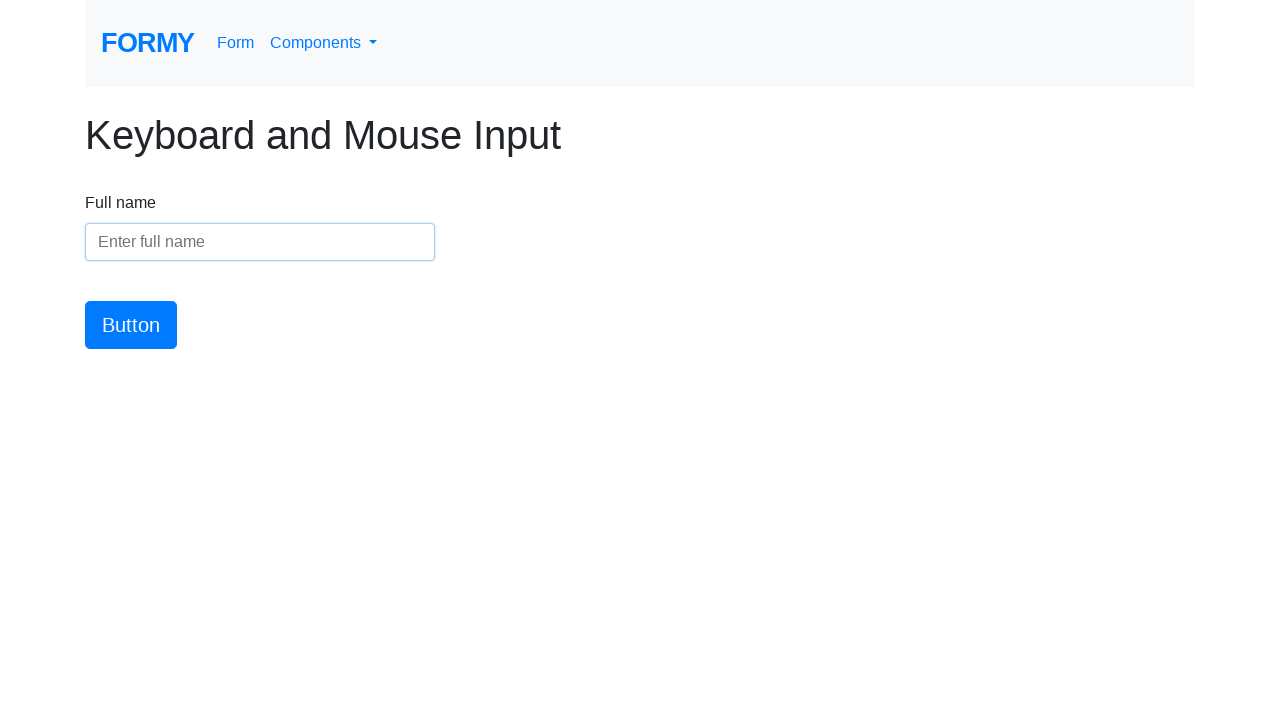

Entered 'Batman' into the name field on #name
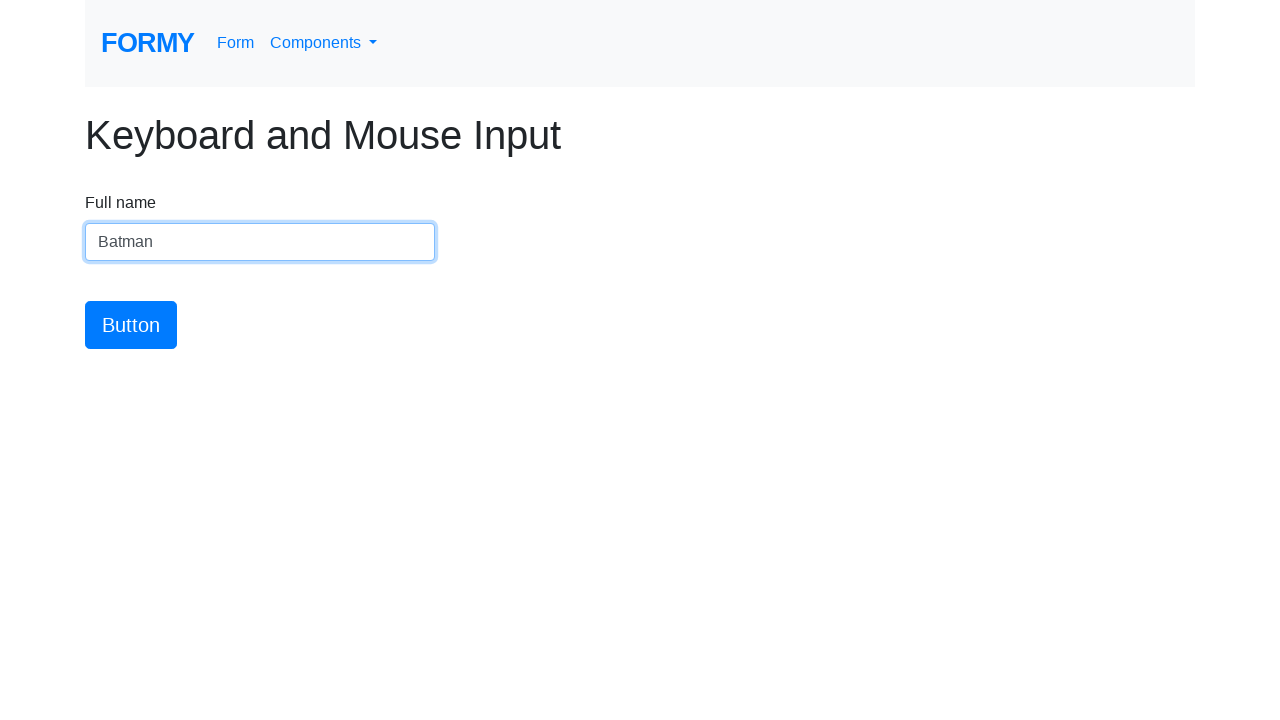

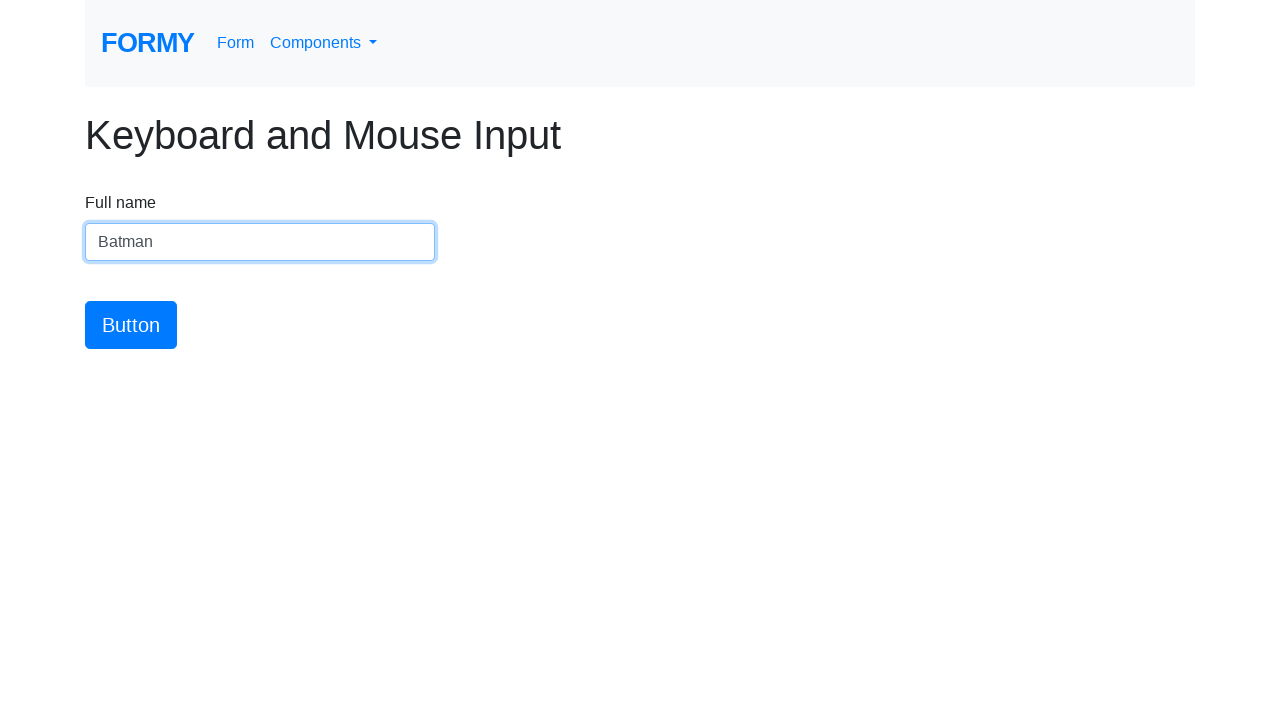